Navigates to Python.org homepage and verifies that the page title contains 'Python'

Starting URL: https://www.python.org

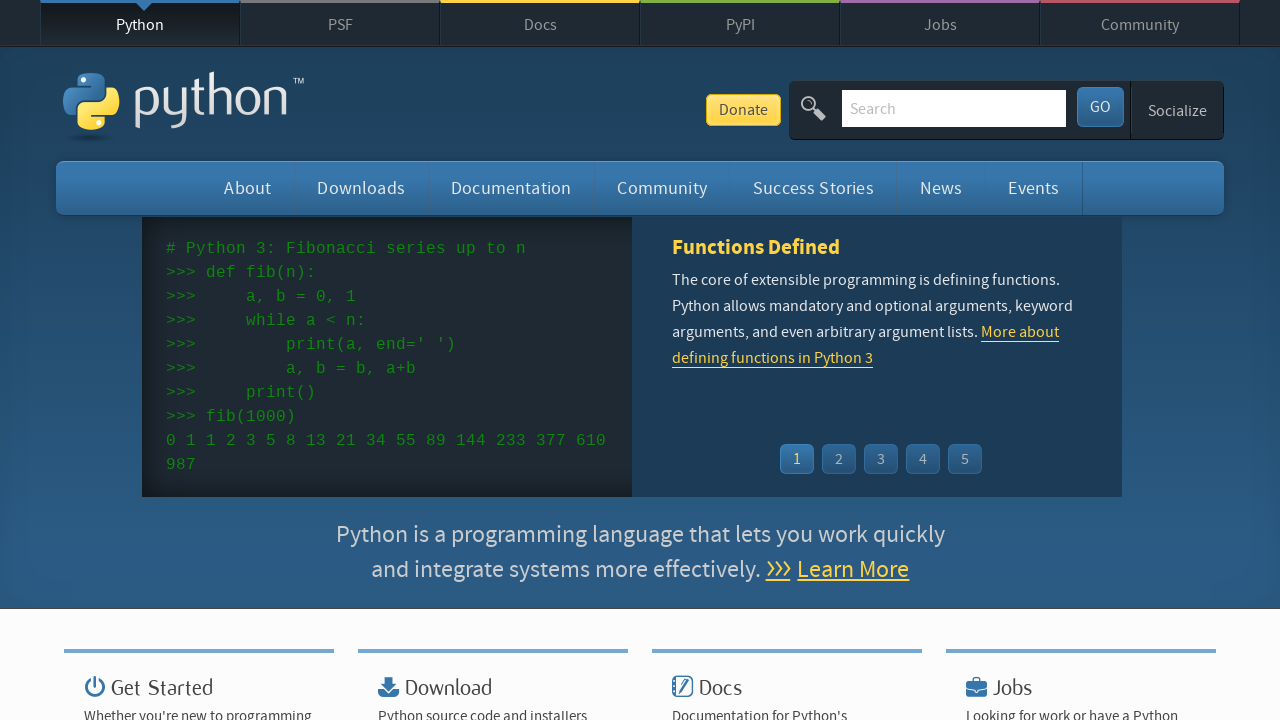

Navigated to Python.org homepage
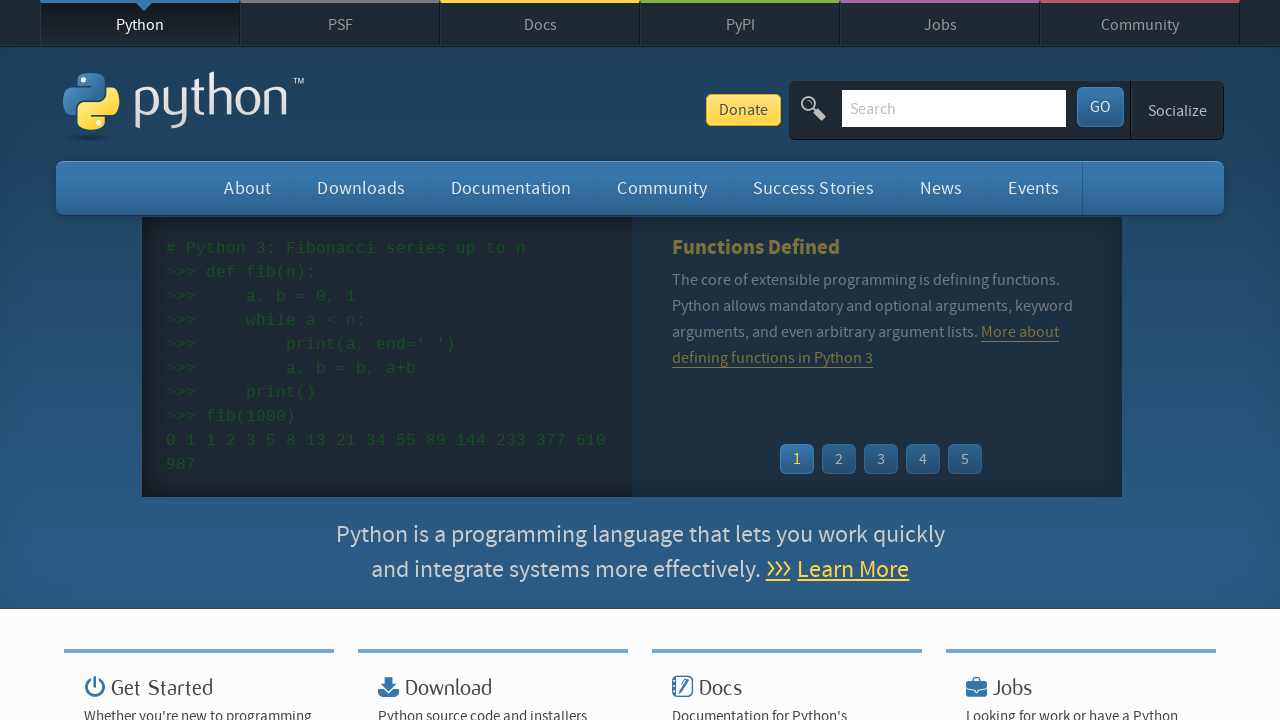

Verified page title contains 'Python'
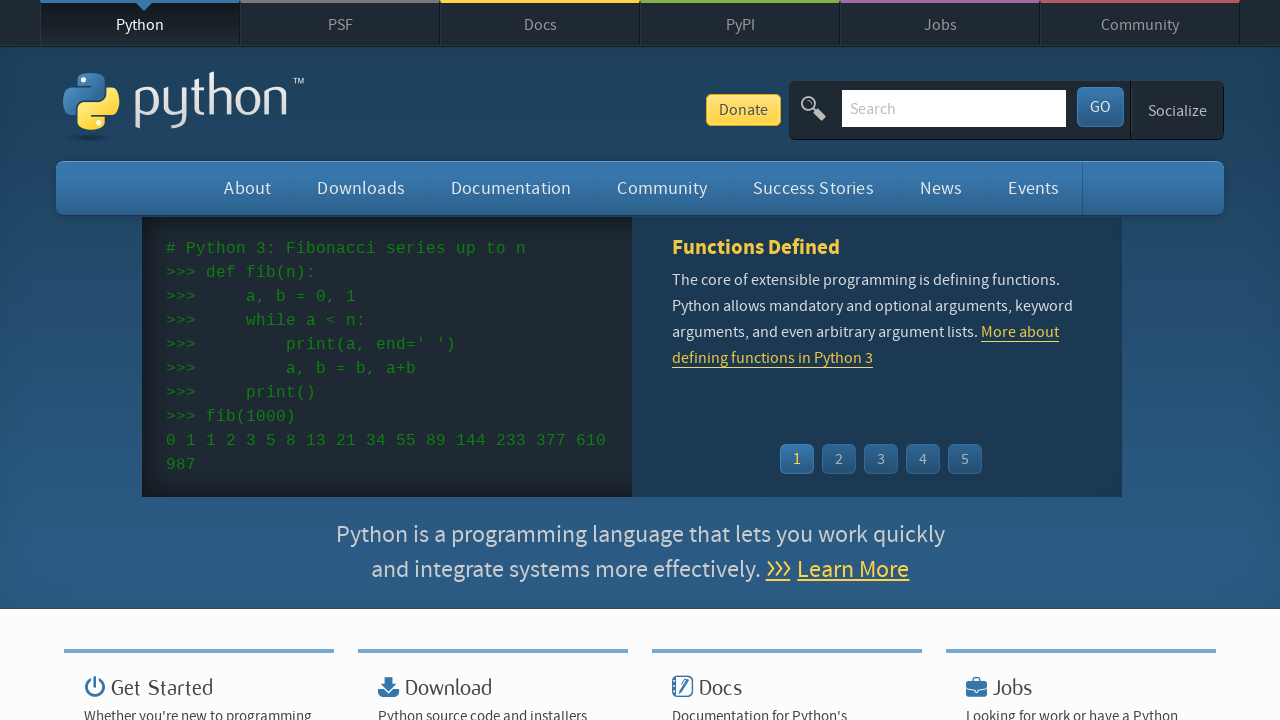

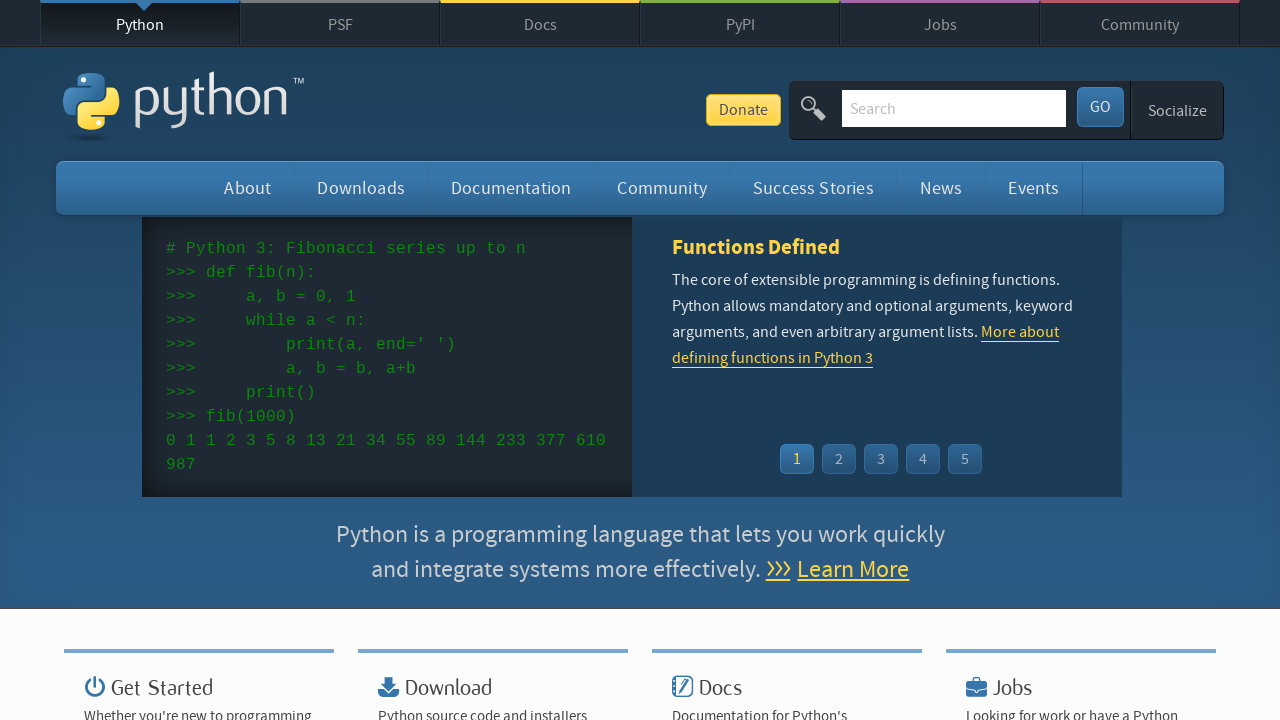